Tests web table interactions by scrolling to a table and verifying specific cell values are visible

Starting URL: https://testautomationpractice.blogspot.com/

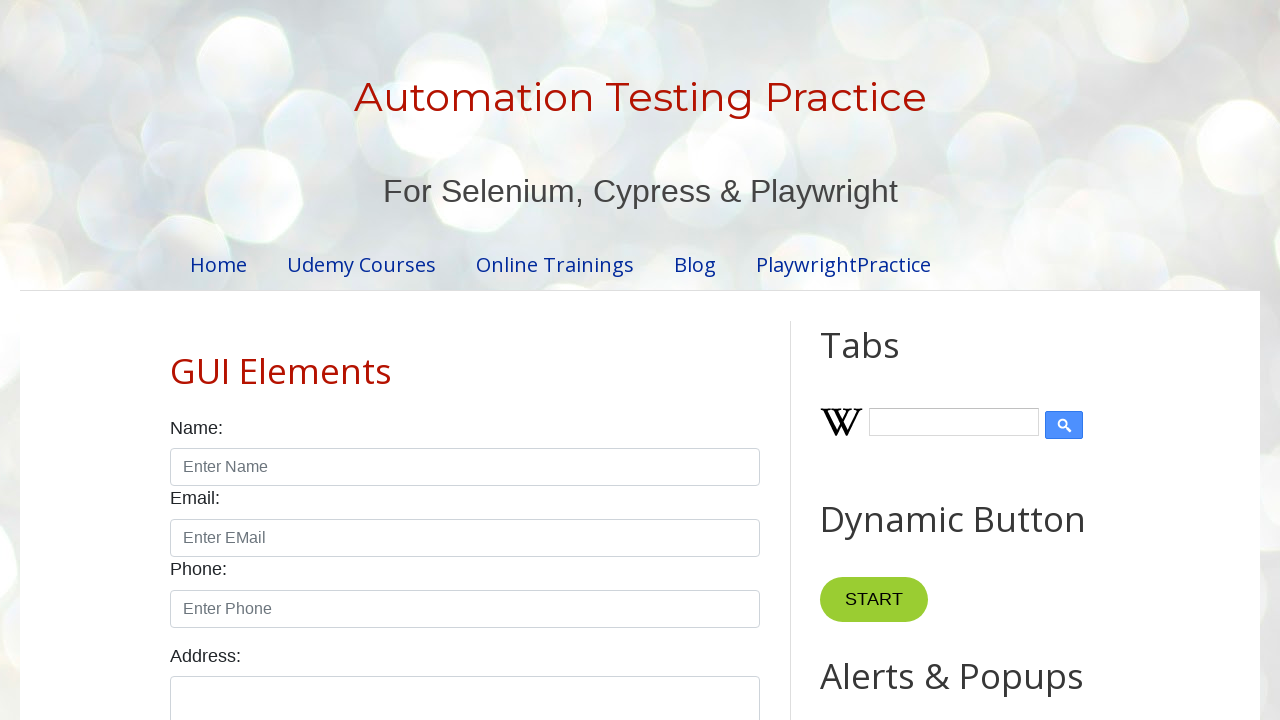

Scrolled down to table area (1500px)
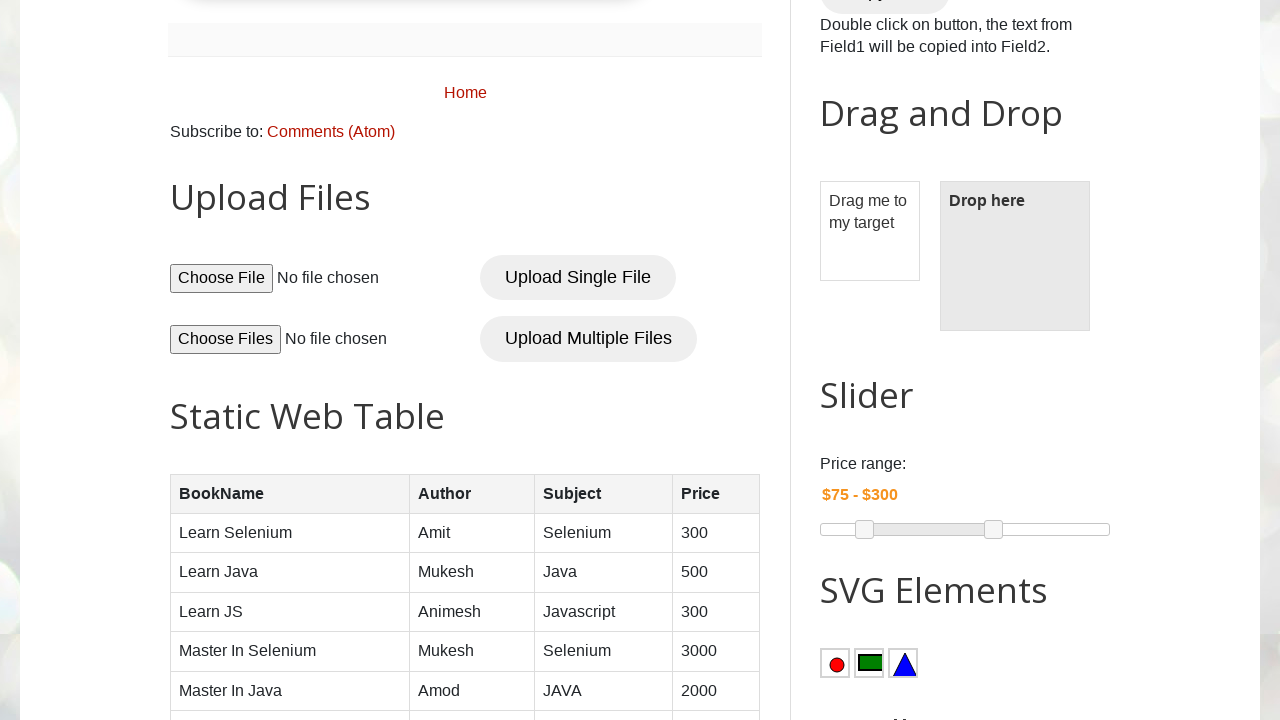

Table with name='BookTable' is now visible
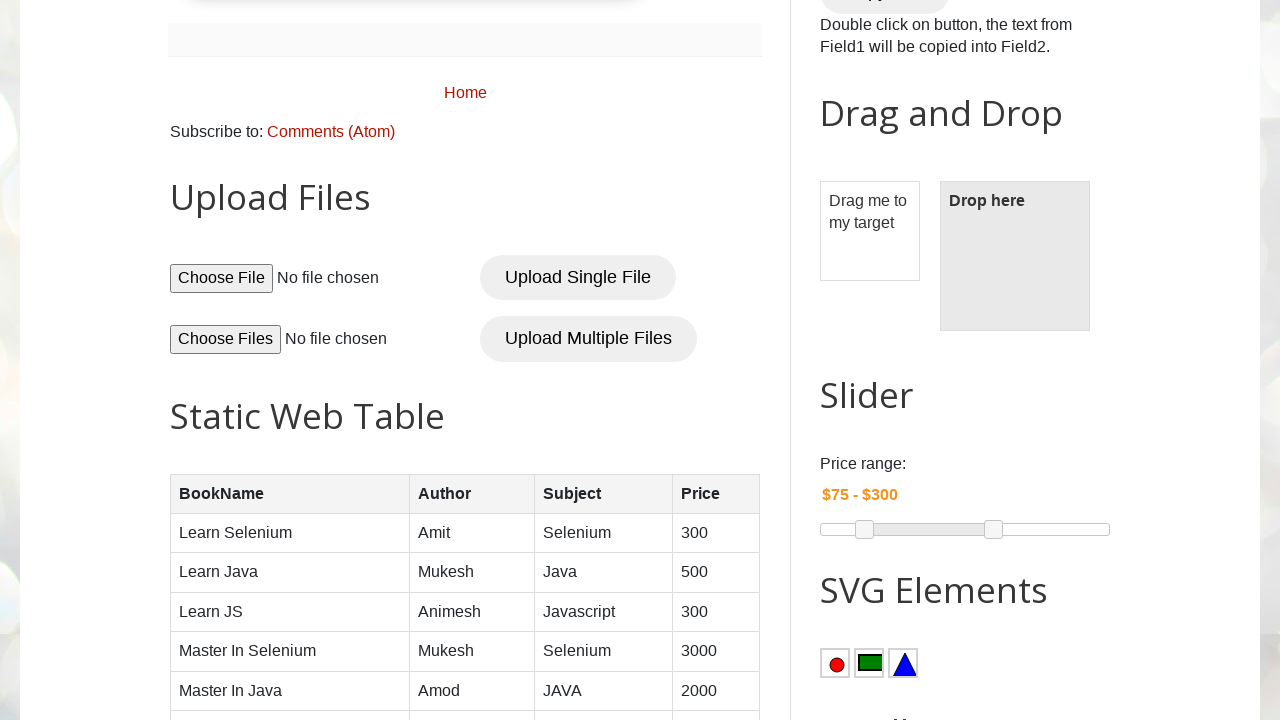

Cell containing 'Learn Selenium' text is visible in the table
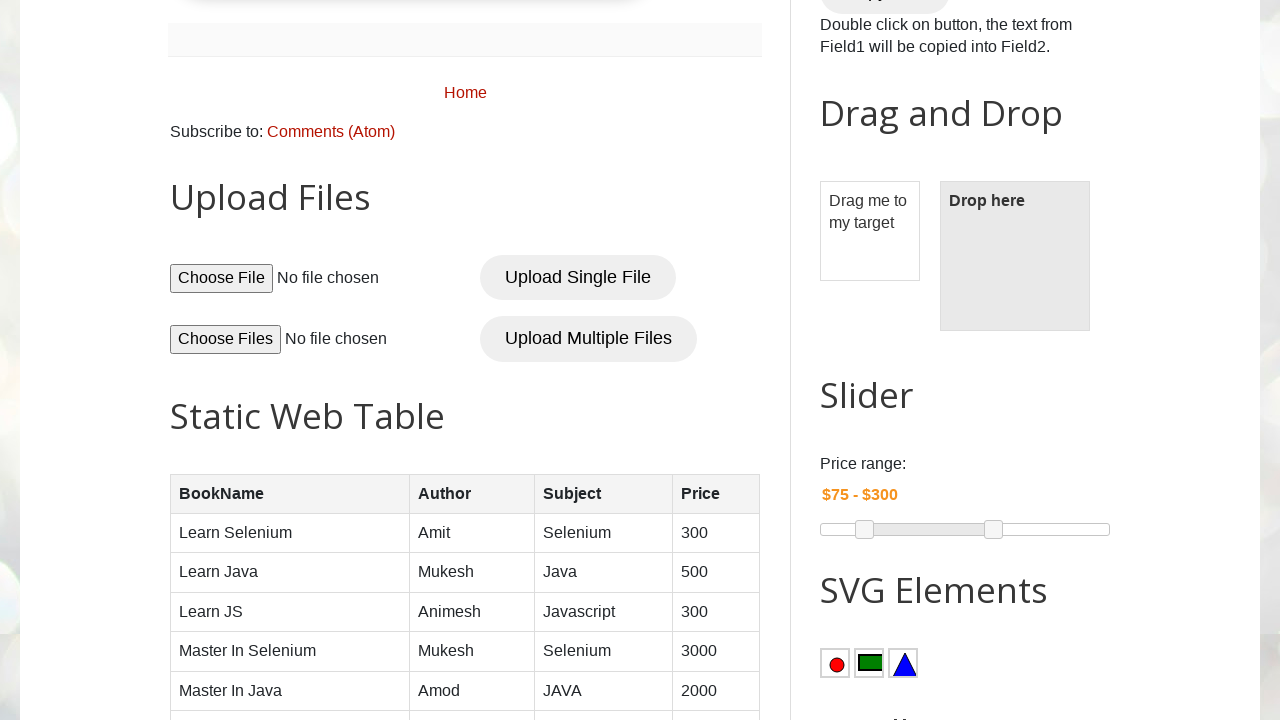

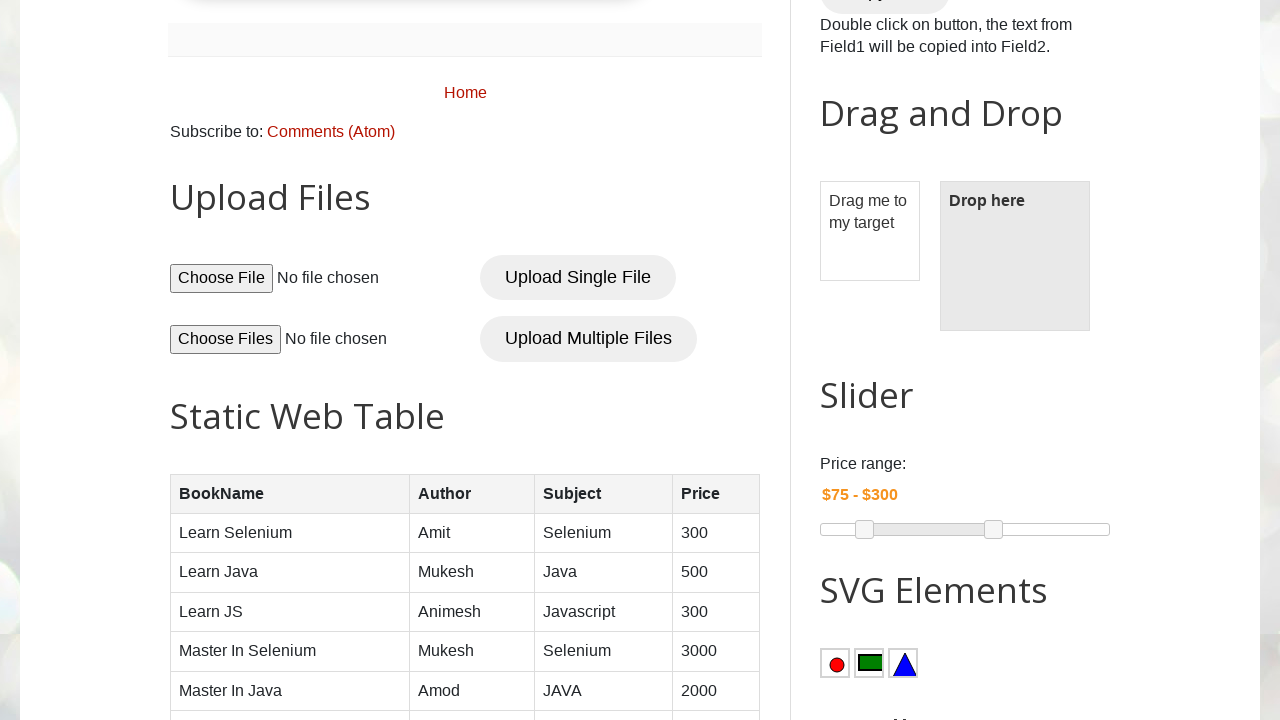